Navigates to Platzi's homepage and verifies the page loads successfully

Starting URL: https://www.platzi.com

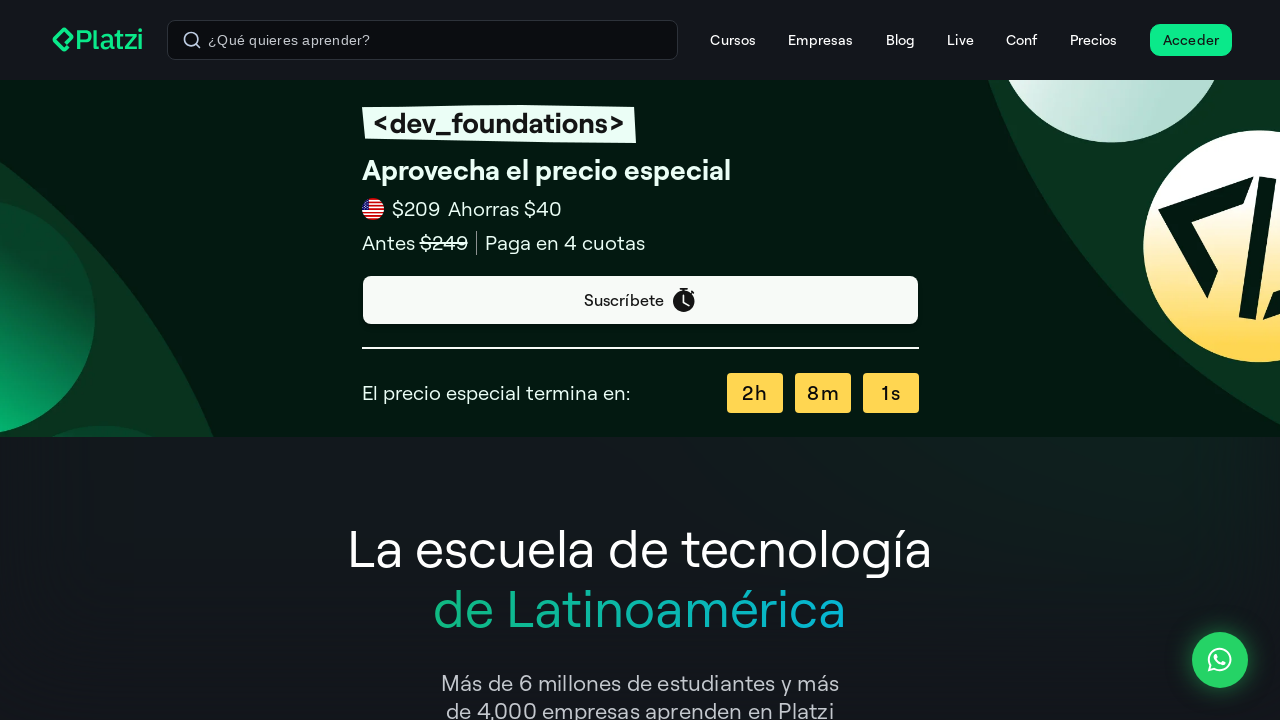

Waited for page DOM to be fully loaded on Platzi homepage
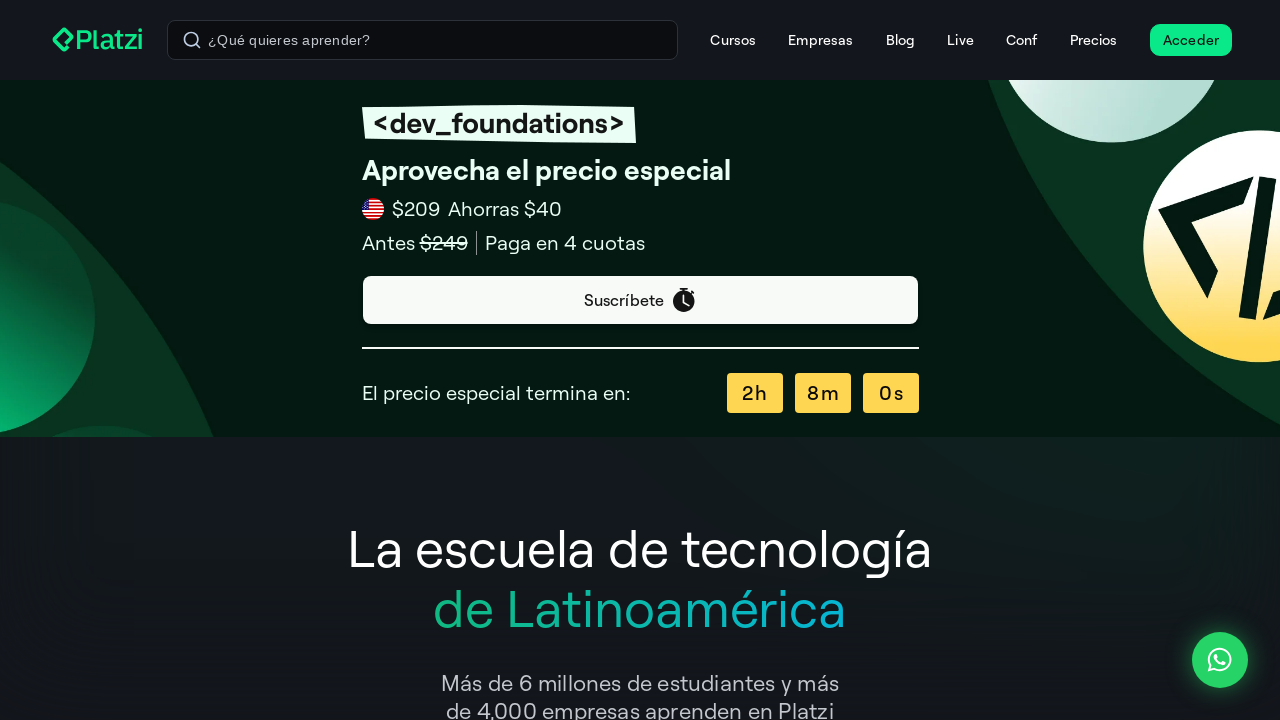

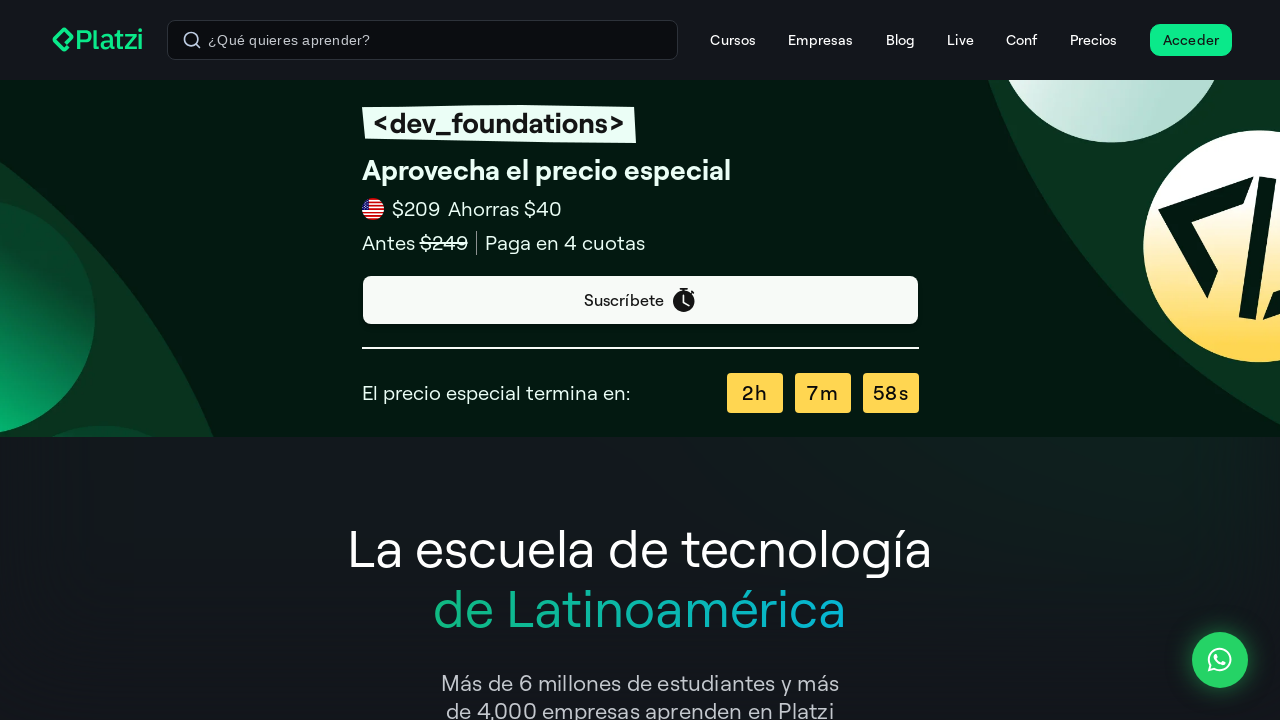